Tests window handling functionality by navigating through menu items to open a new window and switching between windows

Starting URL: https://leafground.com/dashboard.xhtml

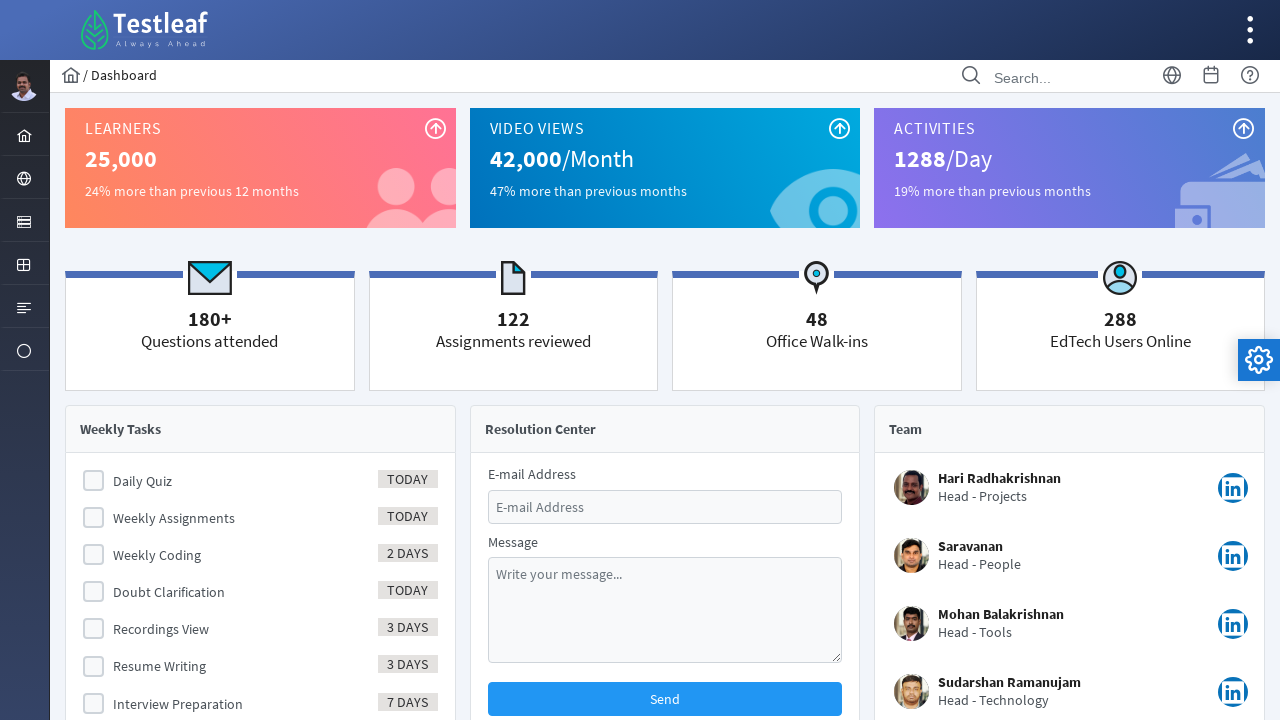

Clicked globe icon in menu at (24, 179) on xpath=//i[contains(@class,'pi pi-globe layout-menuitem-icon')]
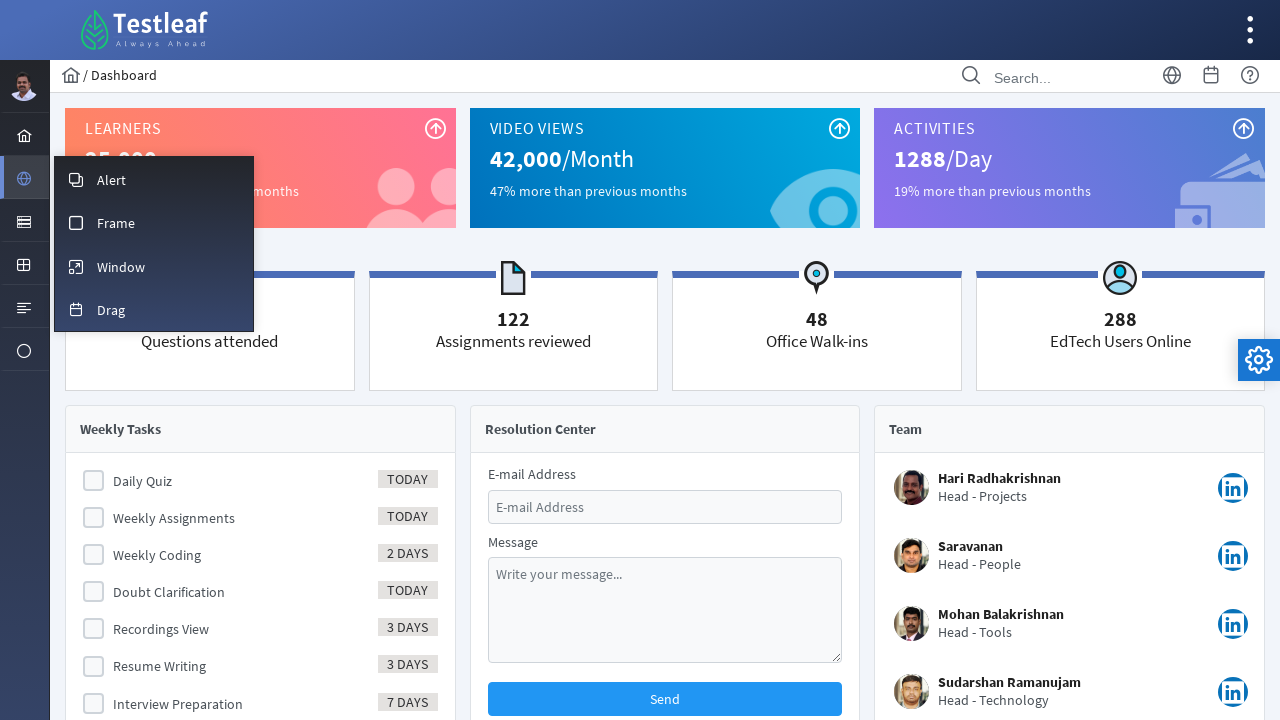

Clicked Window menu item at (121, 267) on xpath=//span[text()='Window']
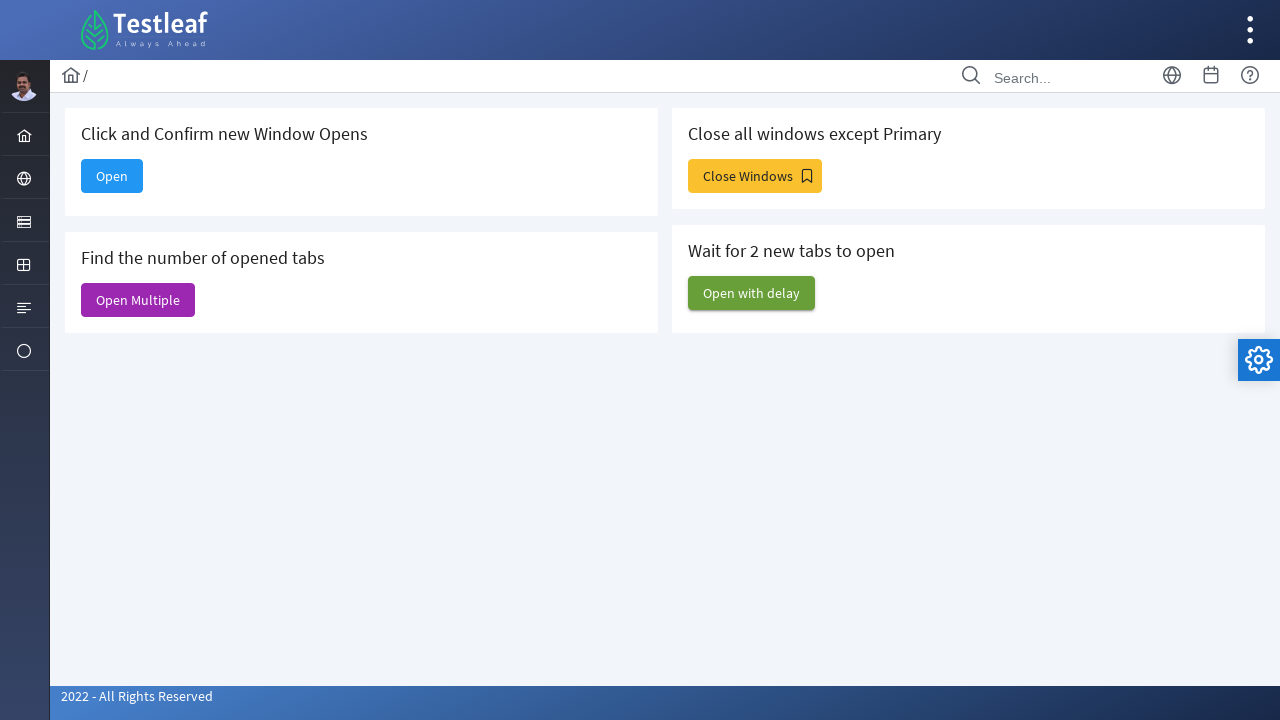

Window page loaded with Open button visible
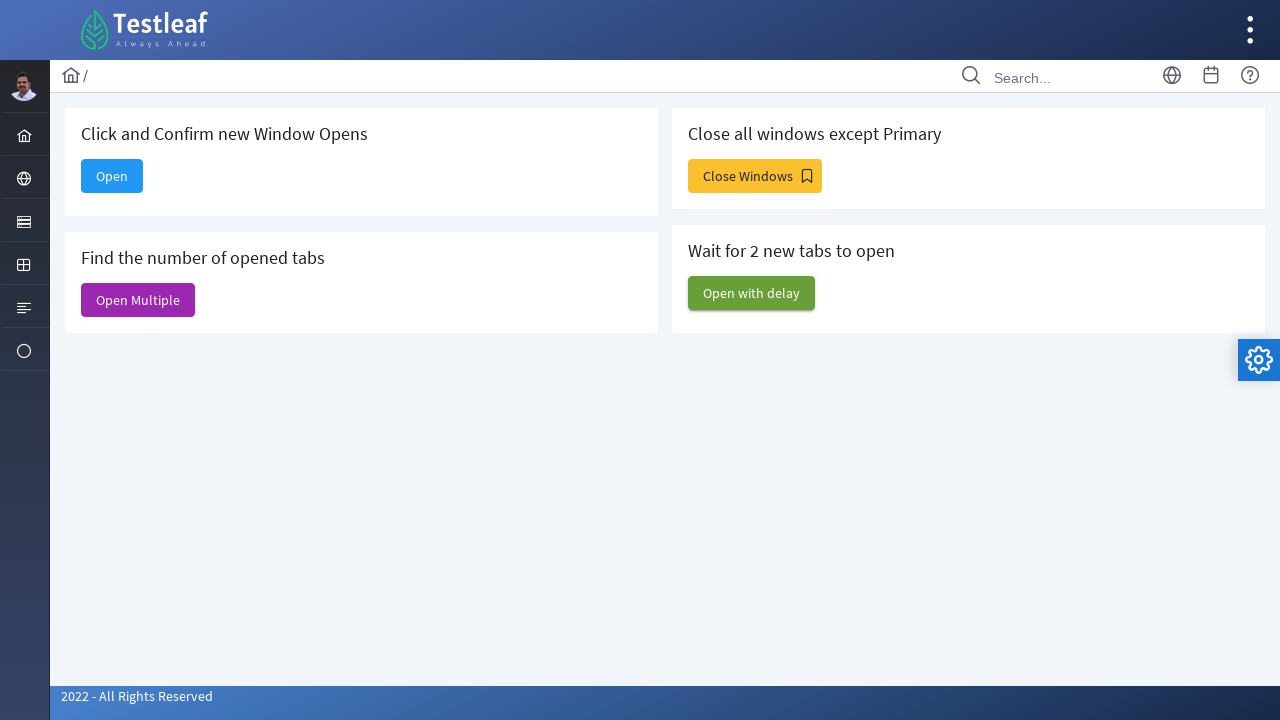

Stored reference to current page
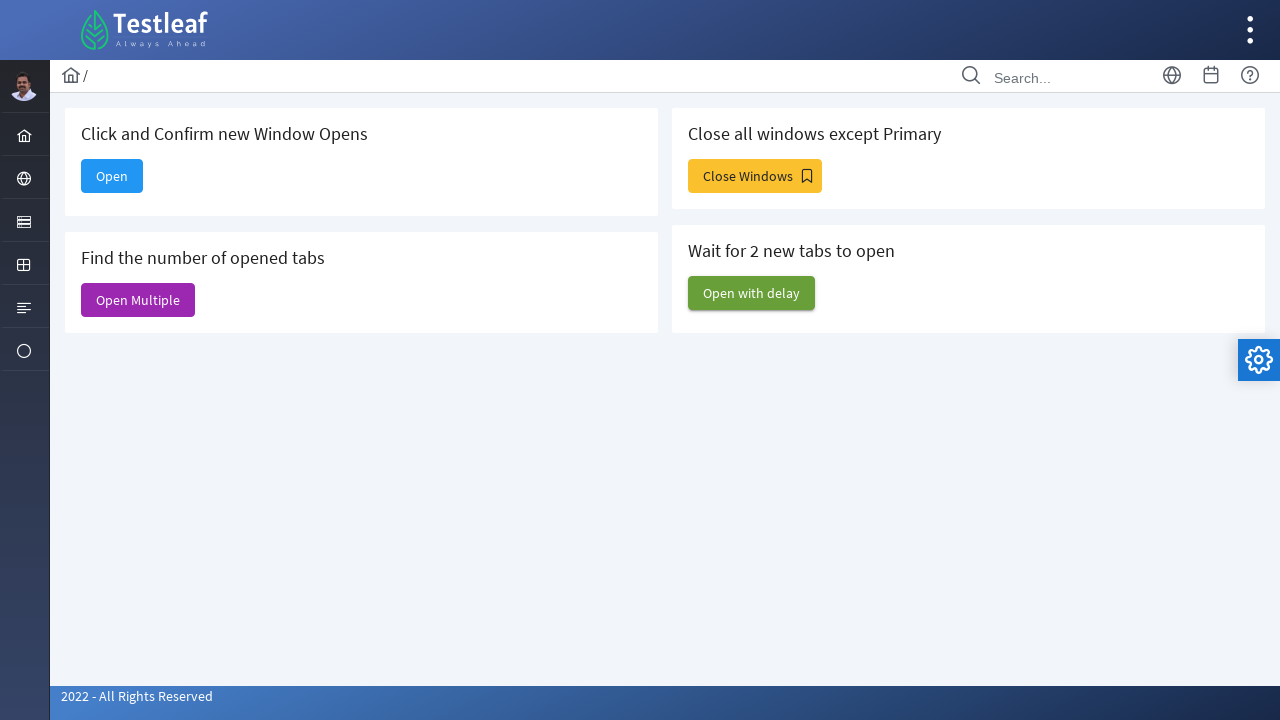

Clicked Open button to open new window at (112, 176) on xpath=//span[text()='Open']
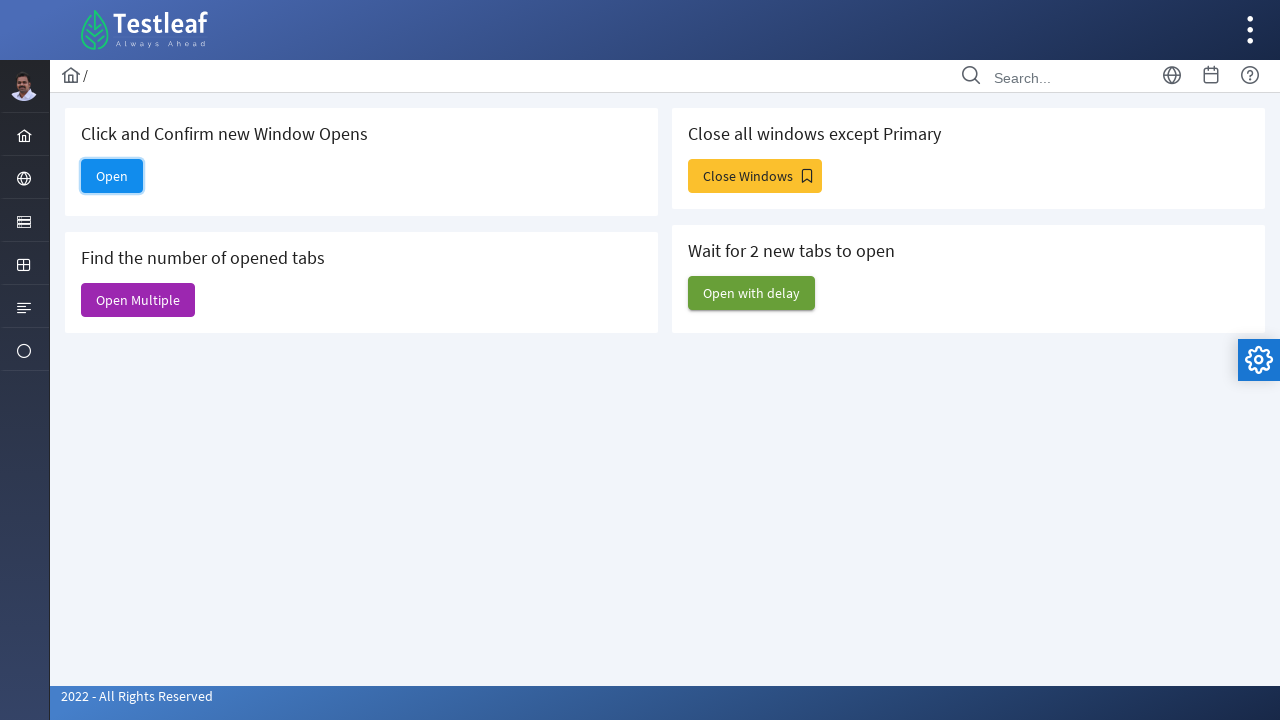

Captured new window page object
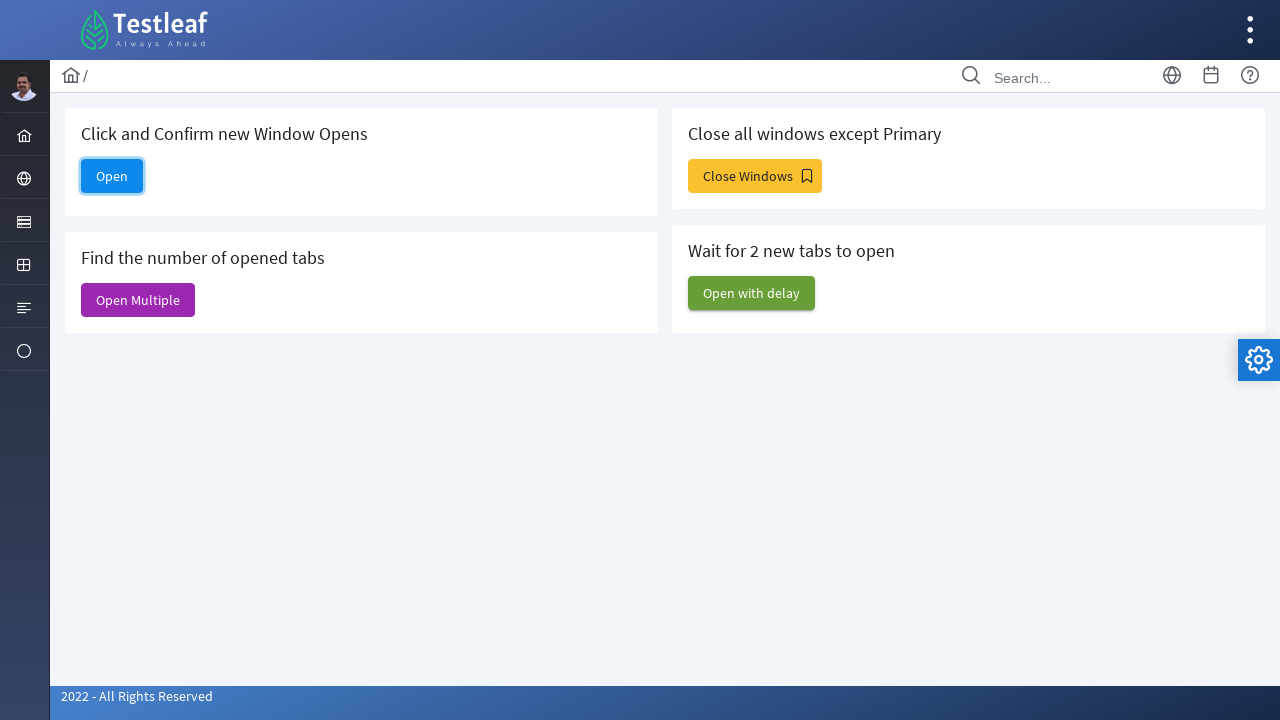

New window page fully loaded
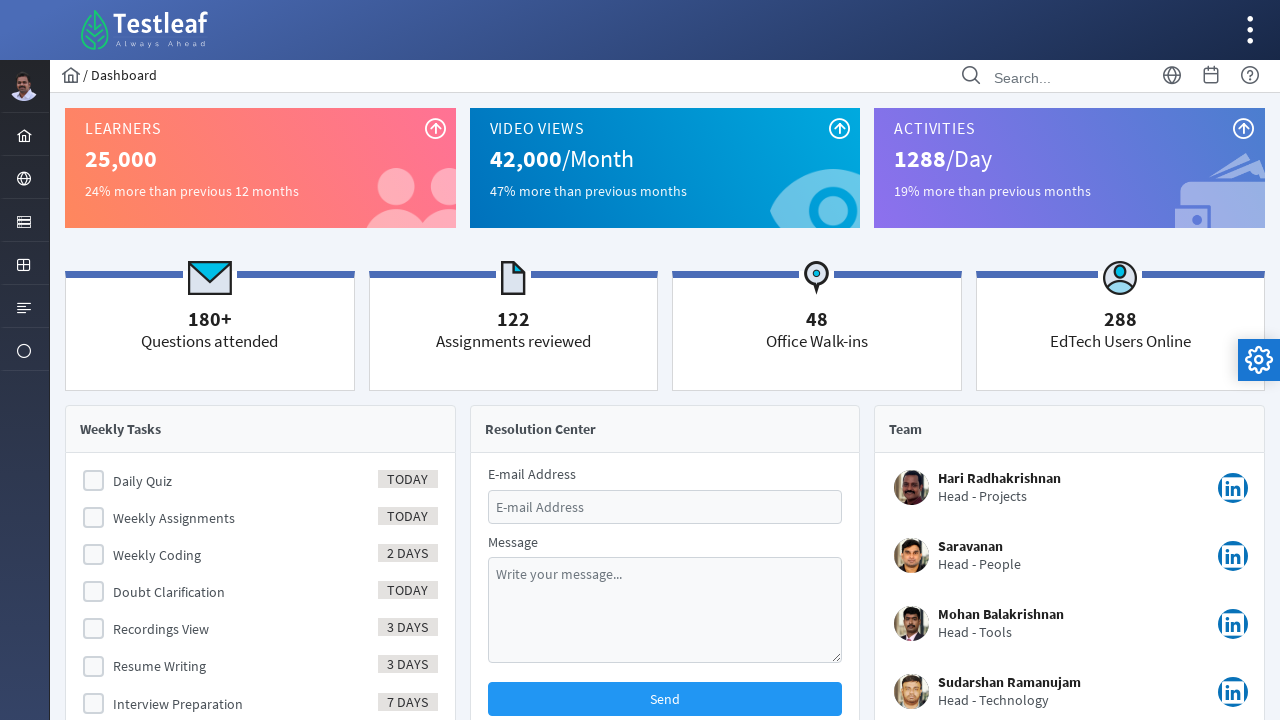

Both windows are now accessible - original and new window
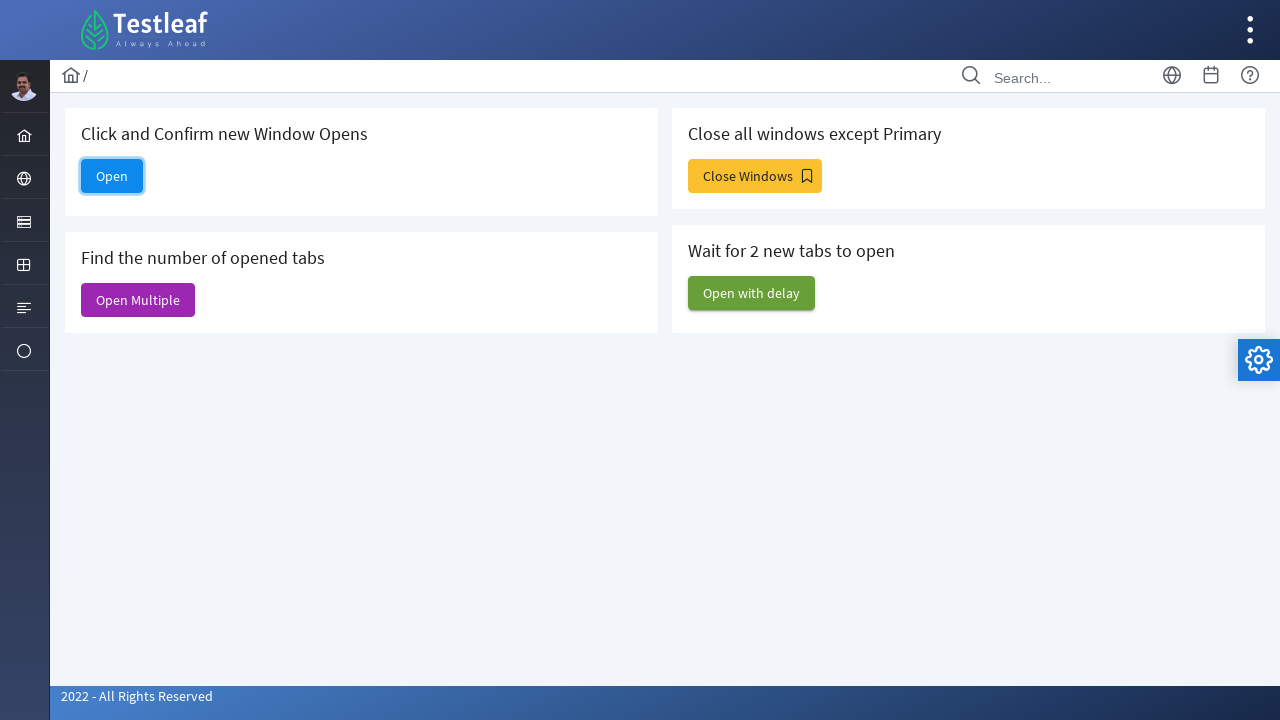

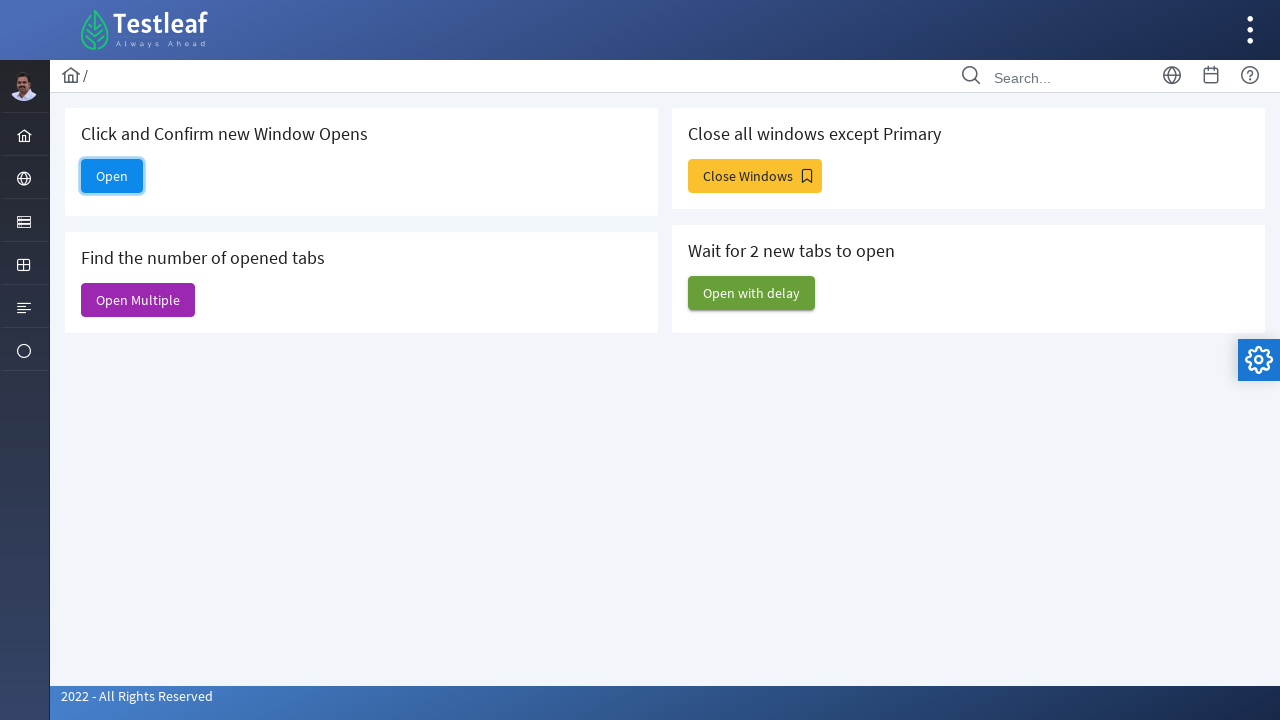